Tests the automation practice form by filling in the first name field with a test value

Starting URL: https://demoqa.com/automation-practice-form

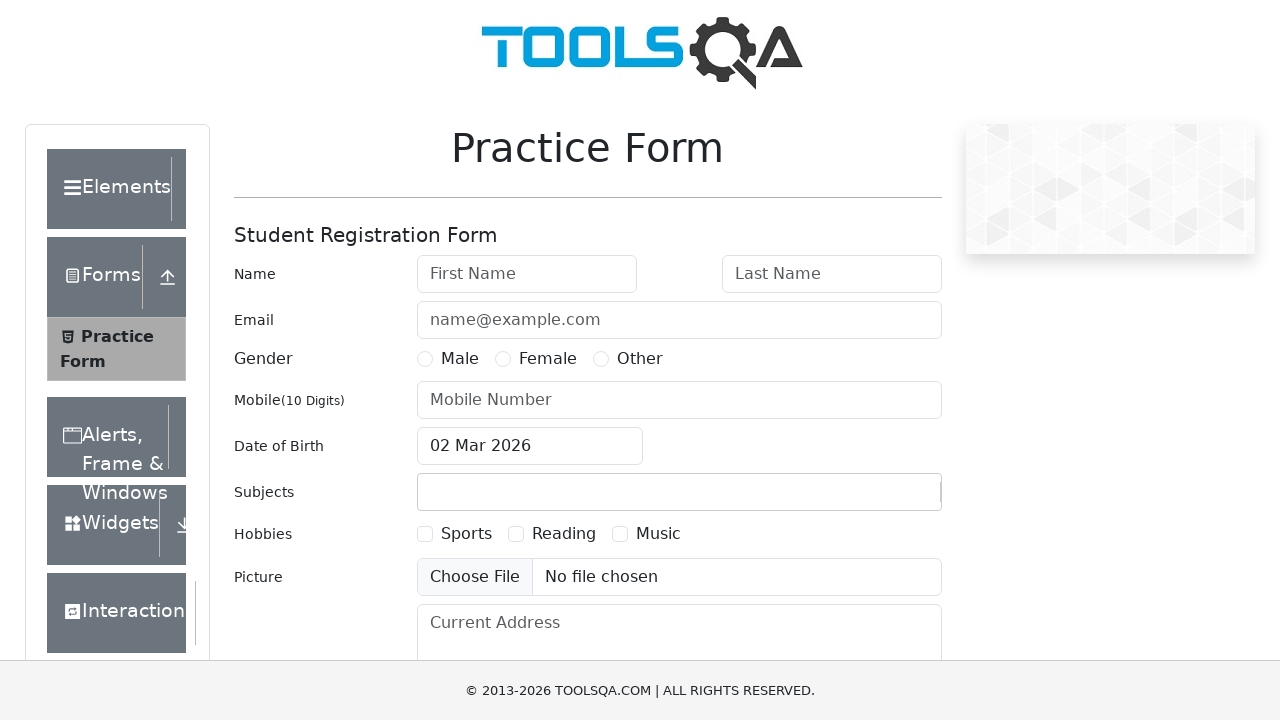

Filled first name field with 'Cebotarescu' on #firstName
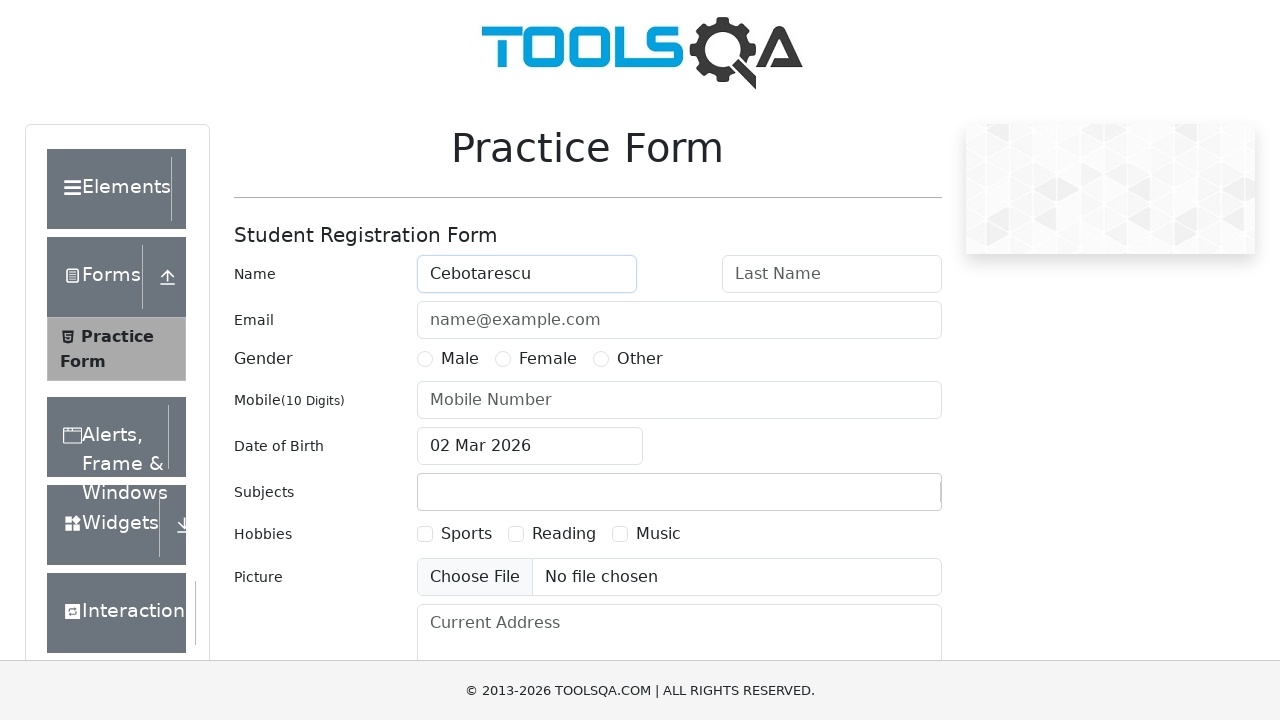

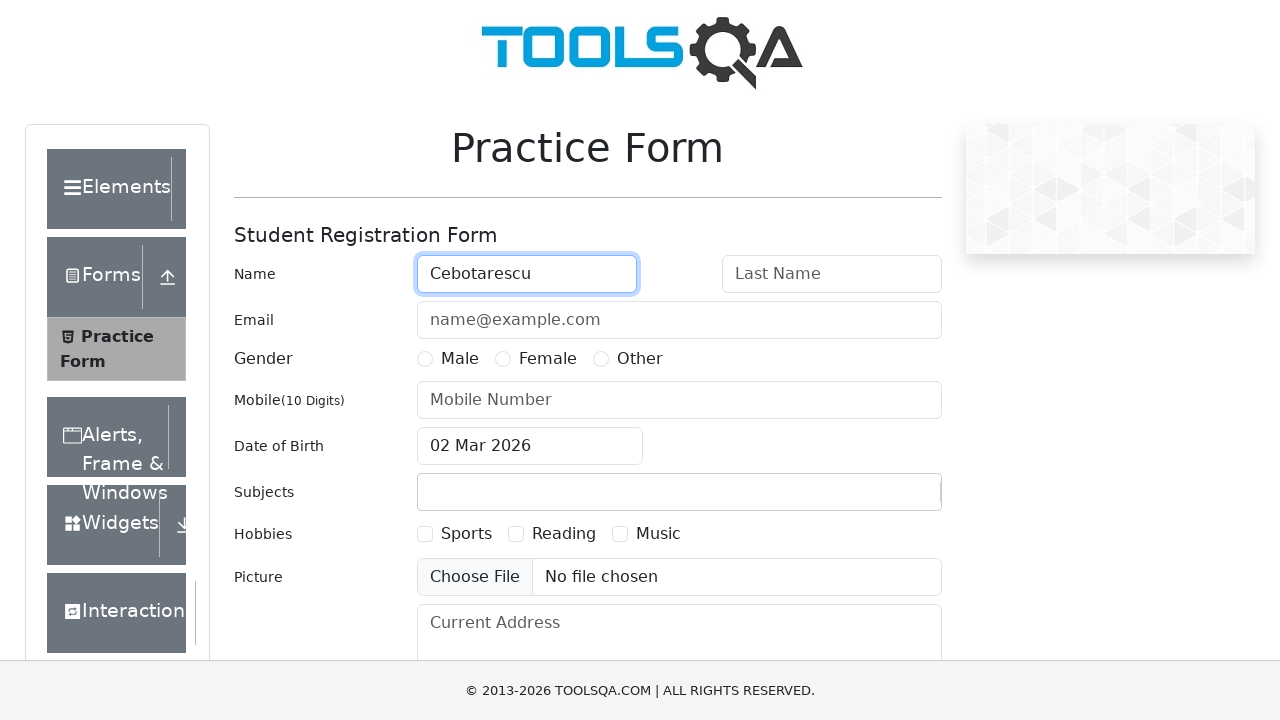